Tests explicit wait functionality by navigating to a dynamic loading example and waiting for elements to appear

Starting URL: https://the-internet.herokuapp.com/dynamic_loading

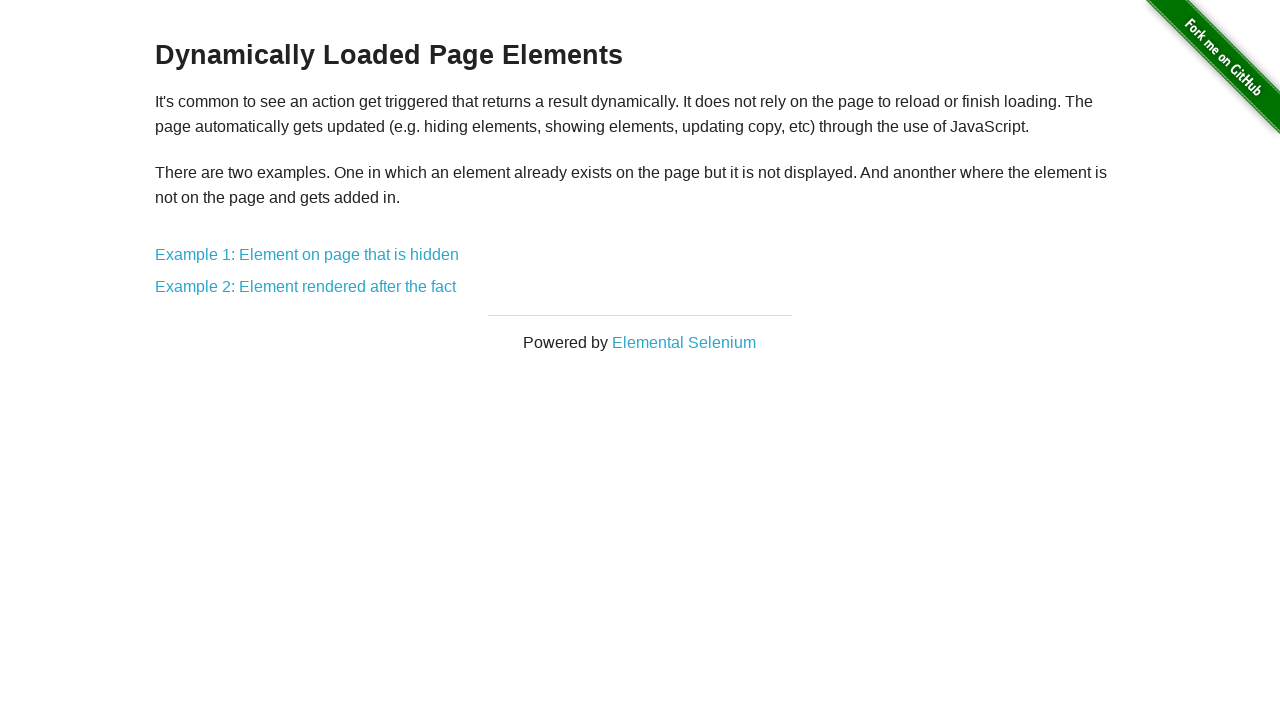

Clicked on Example 1: Element on page that is hidden link at (307, 255) on a:has-text('Example 1: Element on page that is hidden')
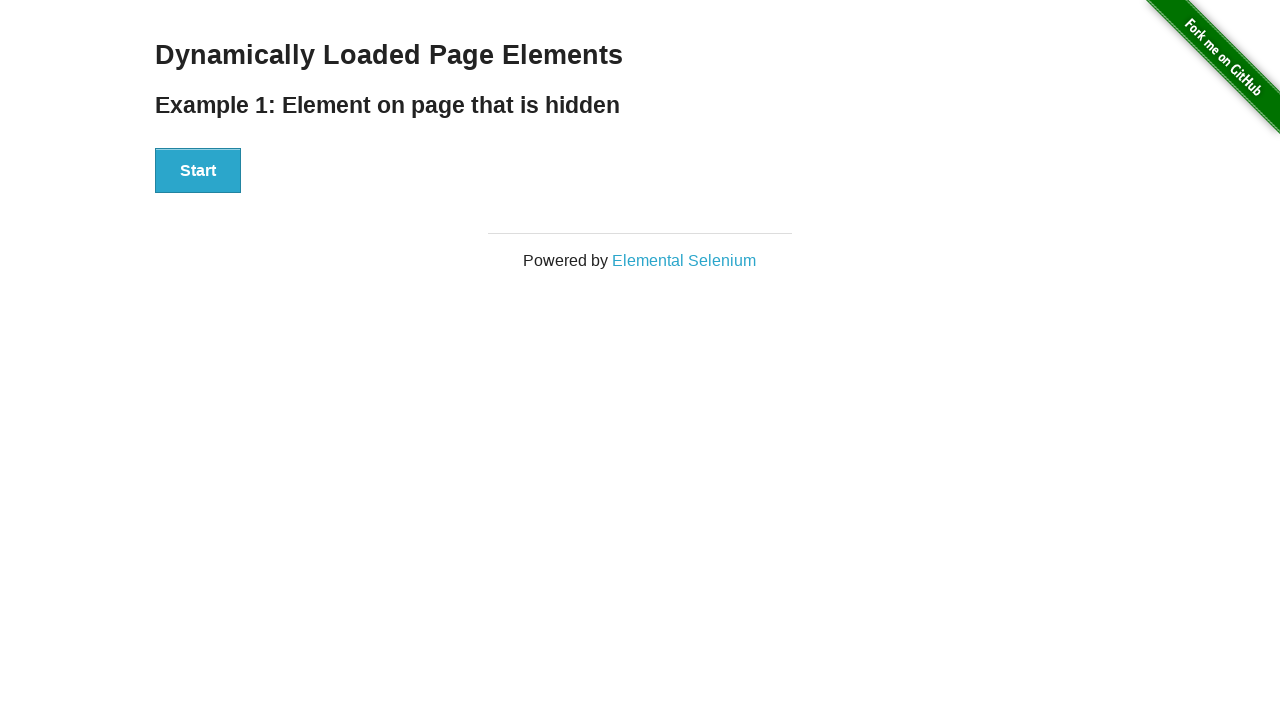

Clicked the Start button to trigger dynamic loading at (198, 171) on button:has-text('Start')
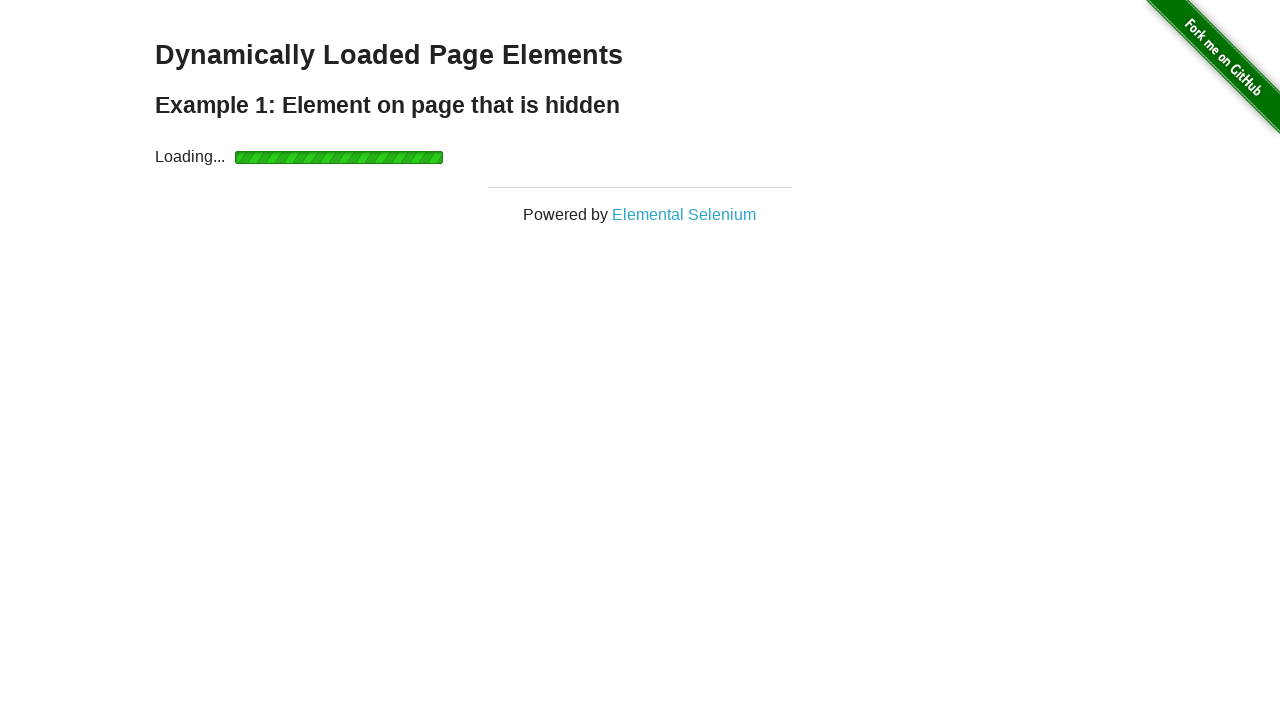

Waited for and confirmed Hello World text appeared after dynamic loading
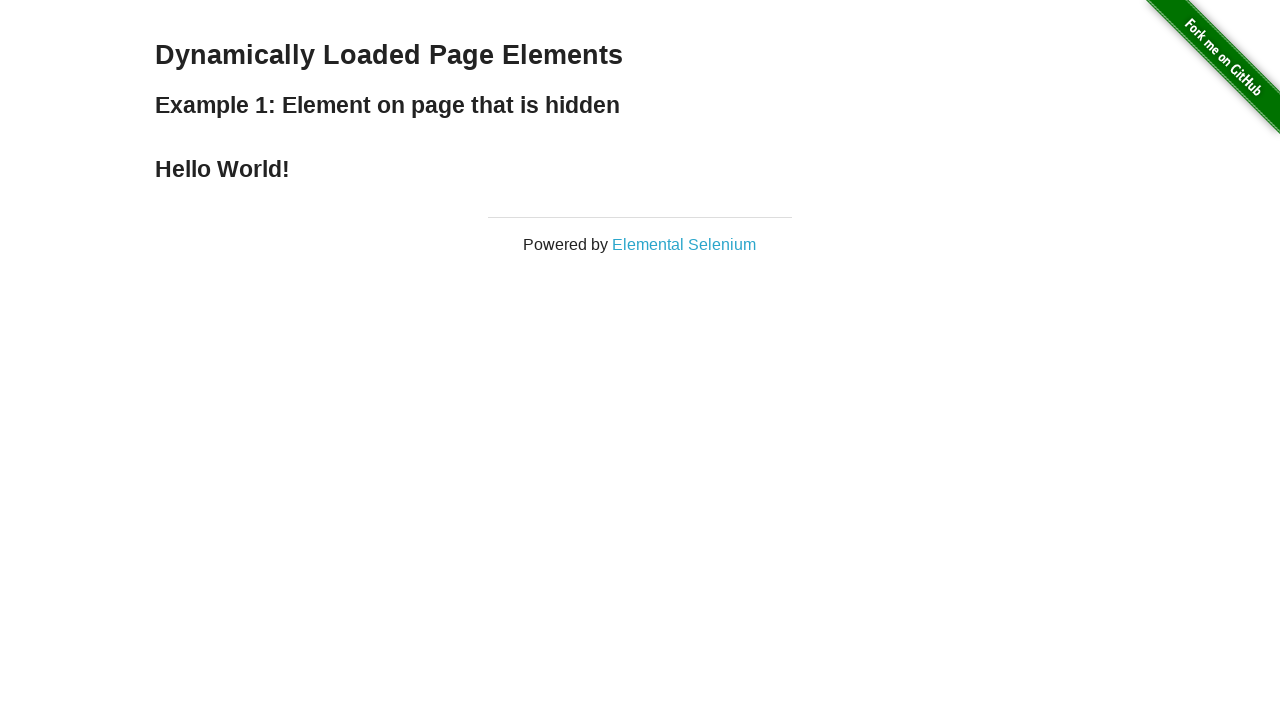

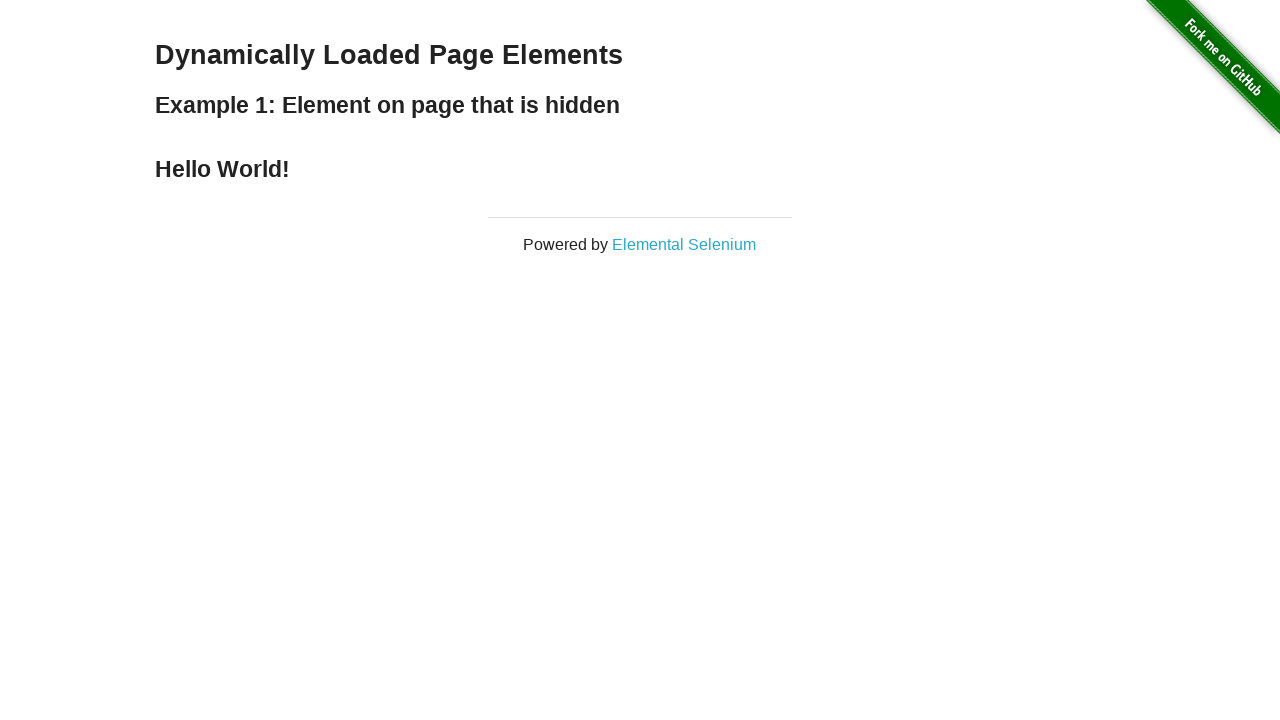